Tests window handling functionality on Leafground by clicking the 'Open' button which opens a new browser window

Starting URL: https://www.leafground.com/window.xhtml

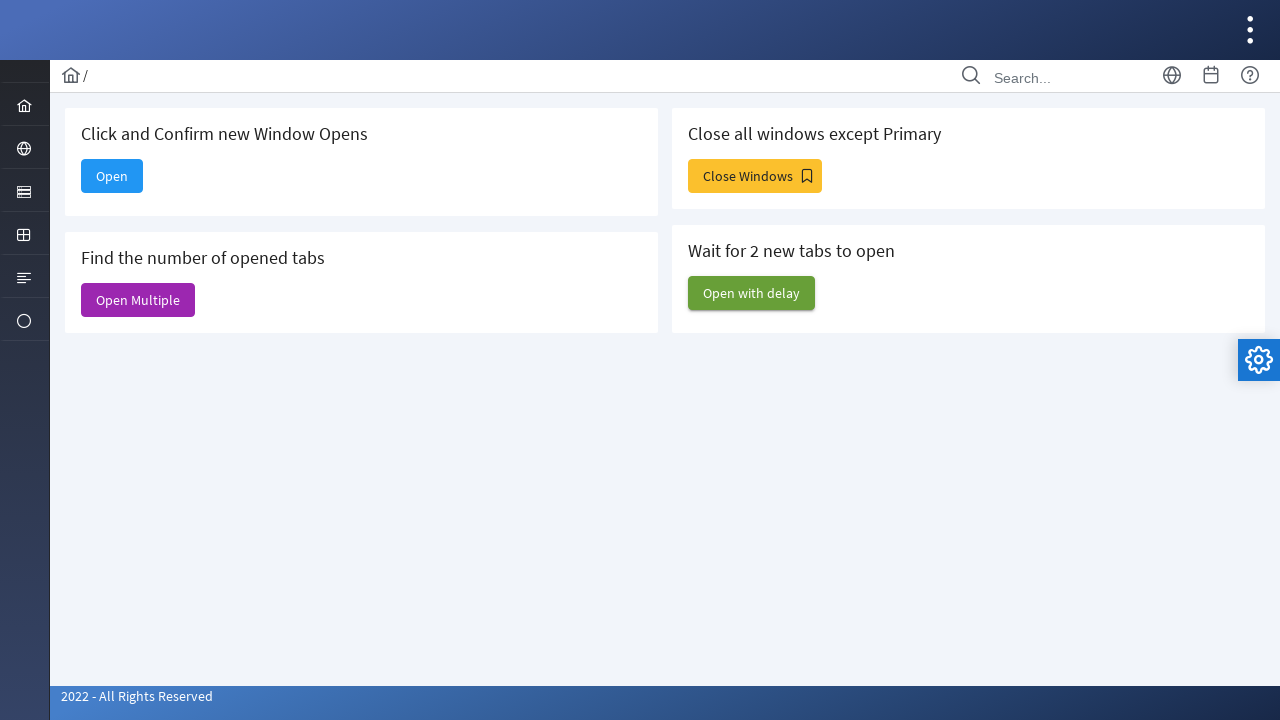

Clicked the 'Open' button to trigger new window at (112, 176) on xpath=//span[text()='Open']
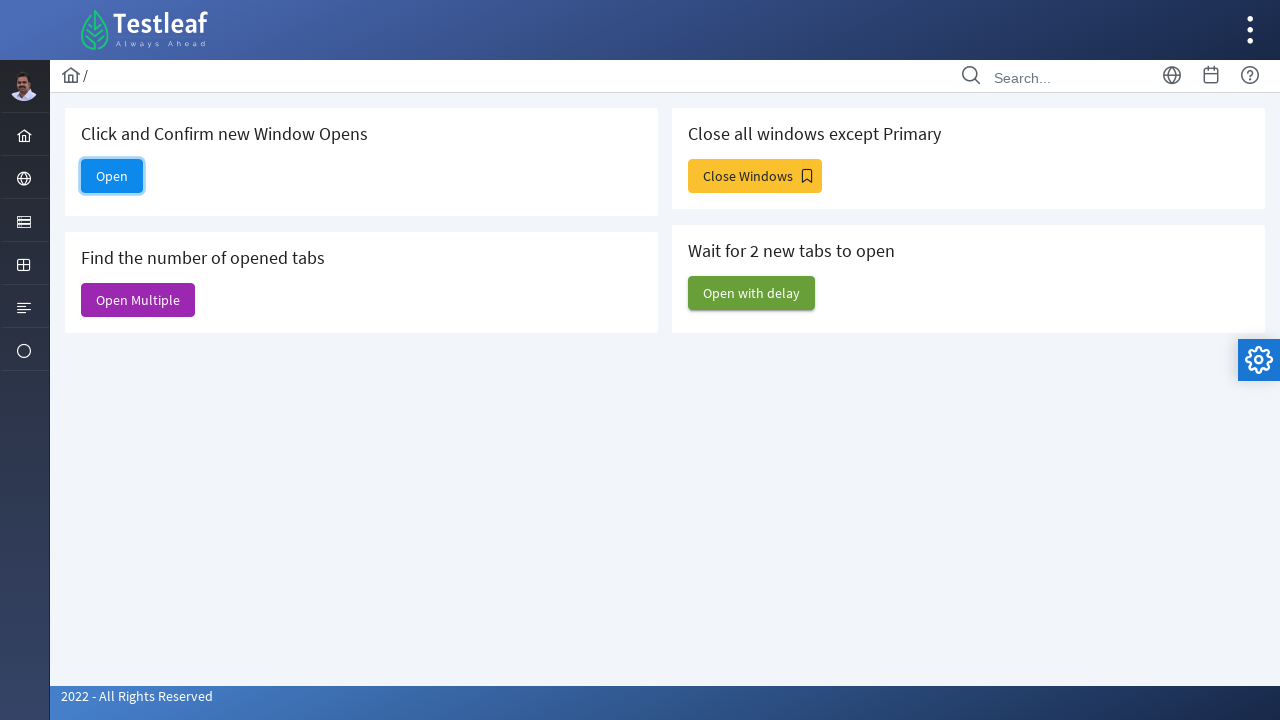

Waited for new window/page to open
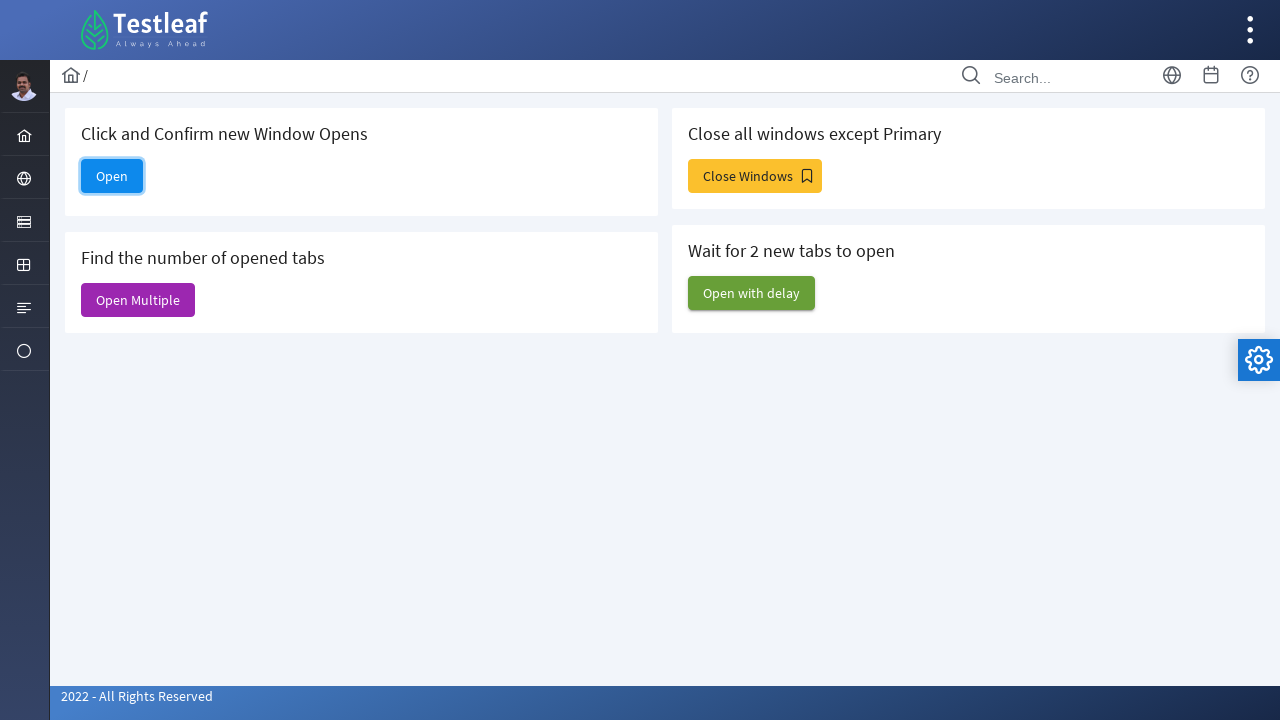

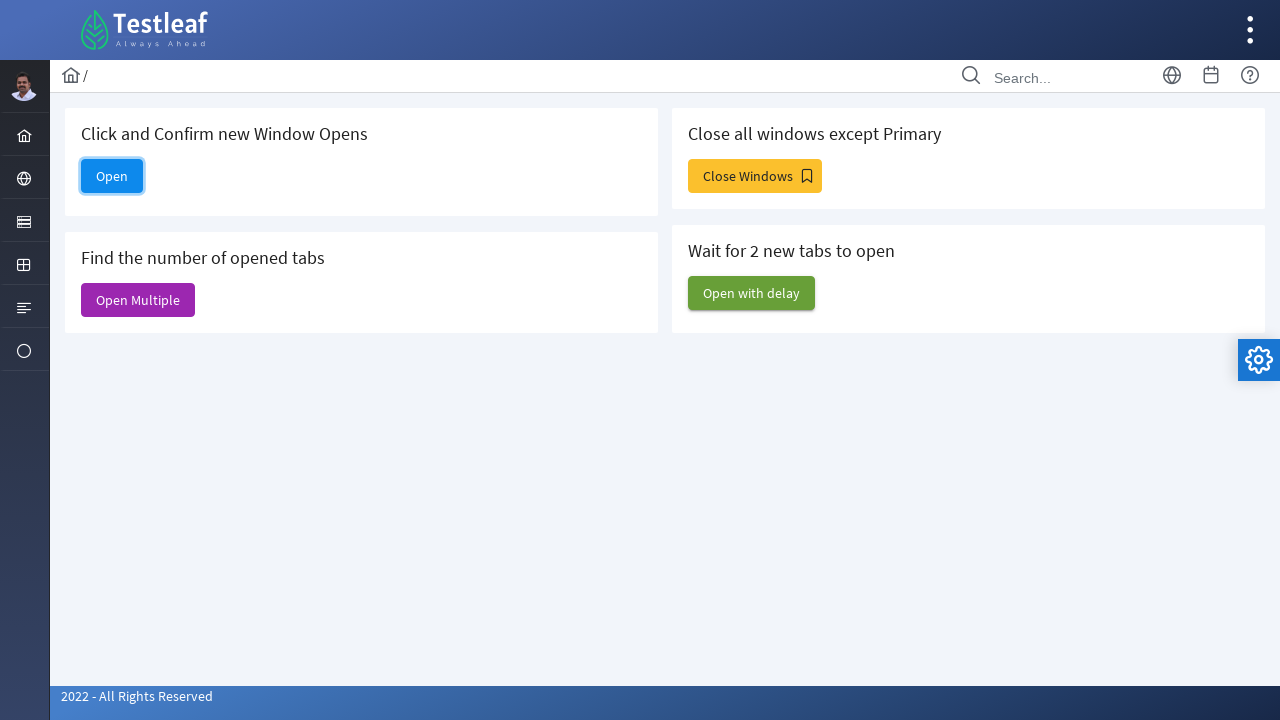